Tests dropdown menu functionality by clicking the dropdown button and selecting the autocomplete option

Starting URL: https://formy-project.herokuapp.com/dropdown

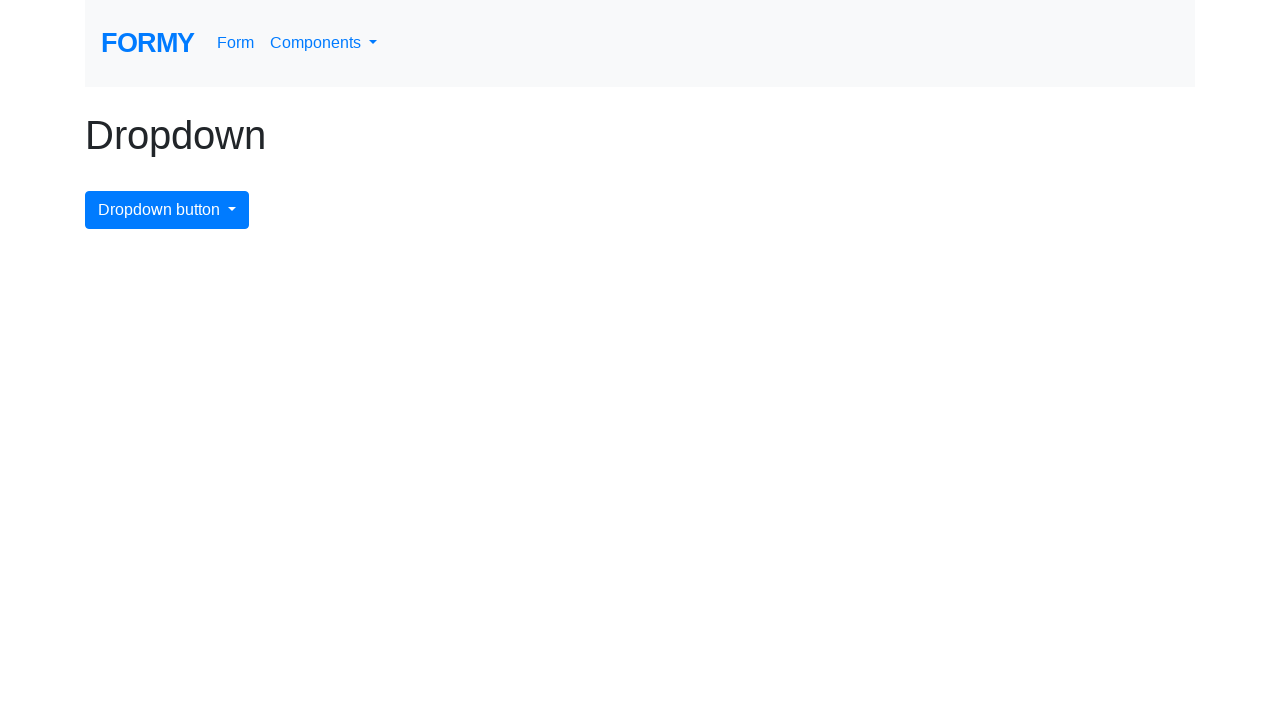

Clicked dropdown menu button to open it at (167, 210) on #dropdownMenuButton
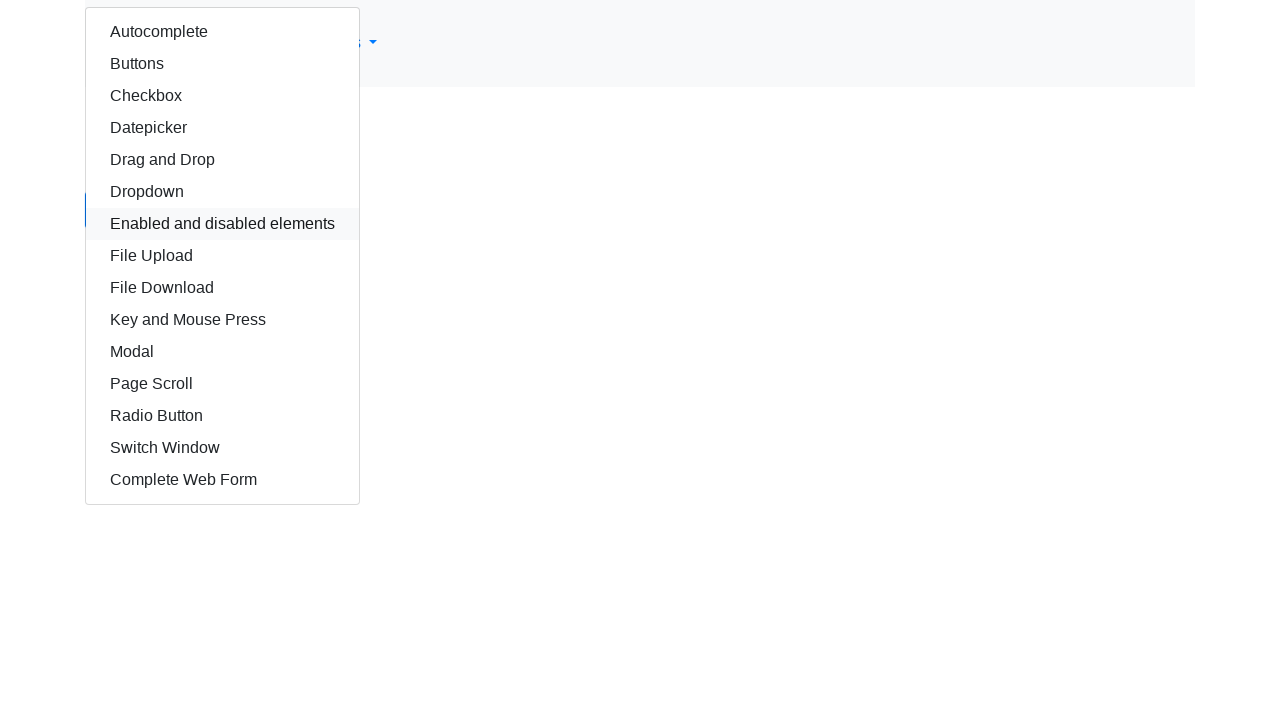

Clicked autocomplete option from dropdown at (222, 32) on #autocomplete
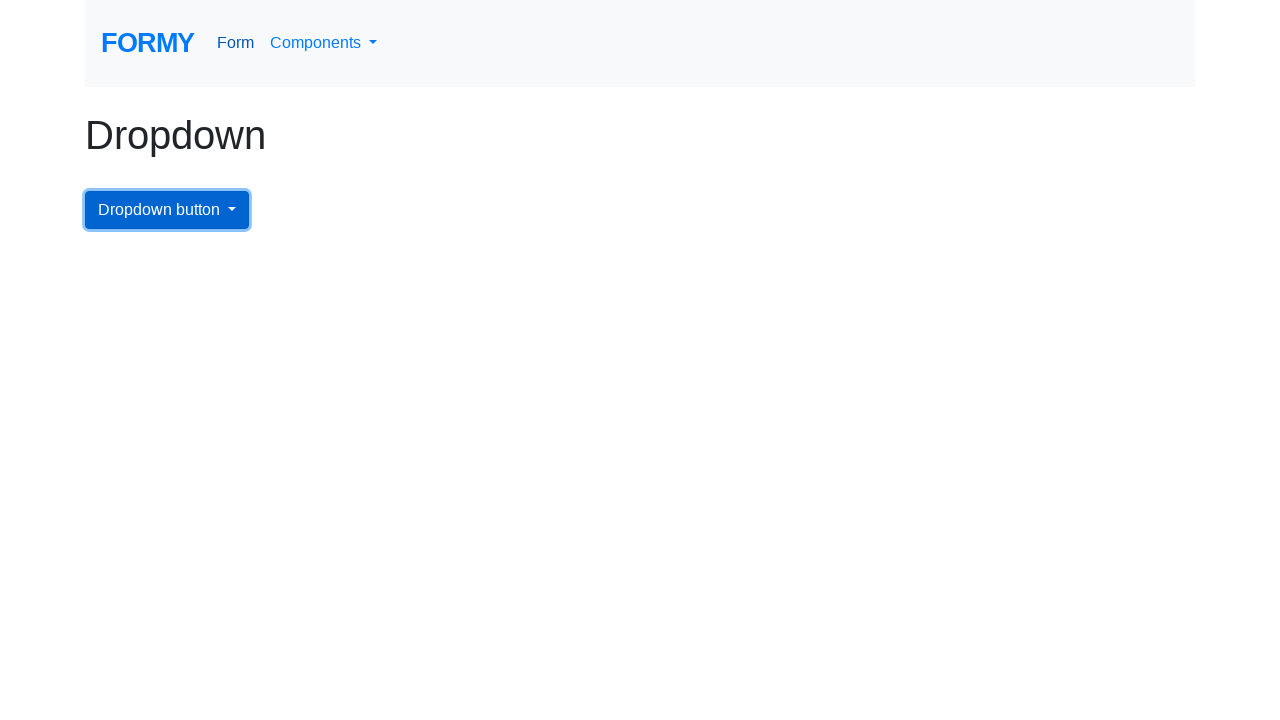

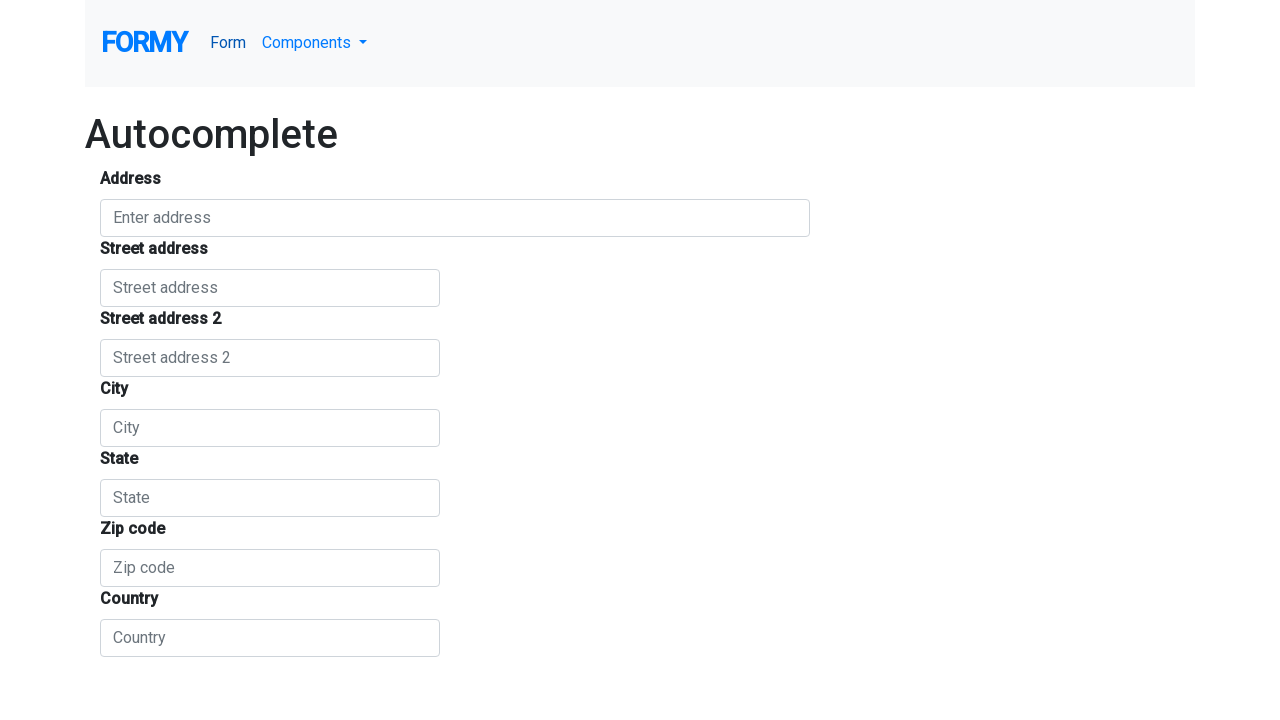